Tests login form validation by clicking the Login button with empty credentials and verifying the "Username is required" error message appears

Starting URL: https://www.saucedemo.com/

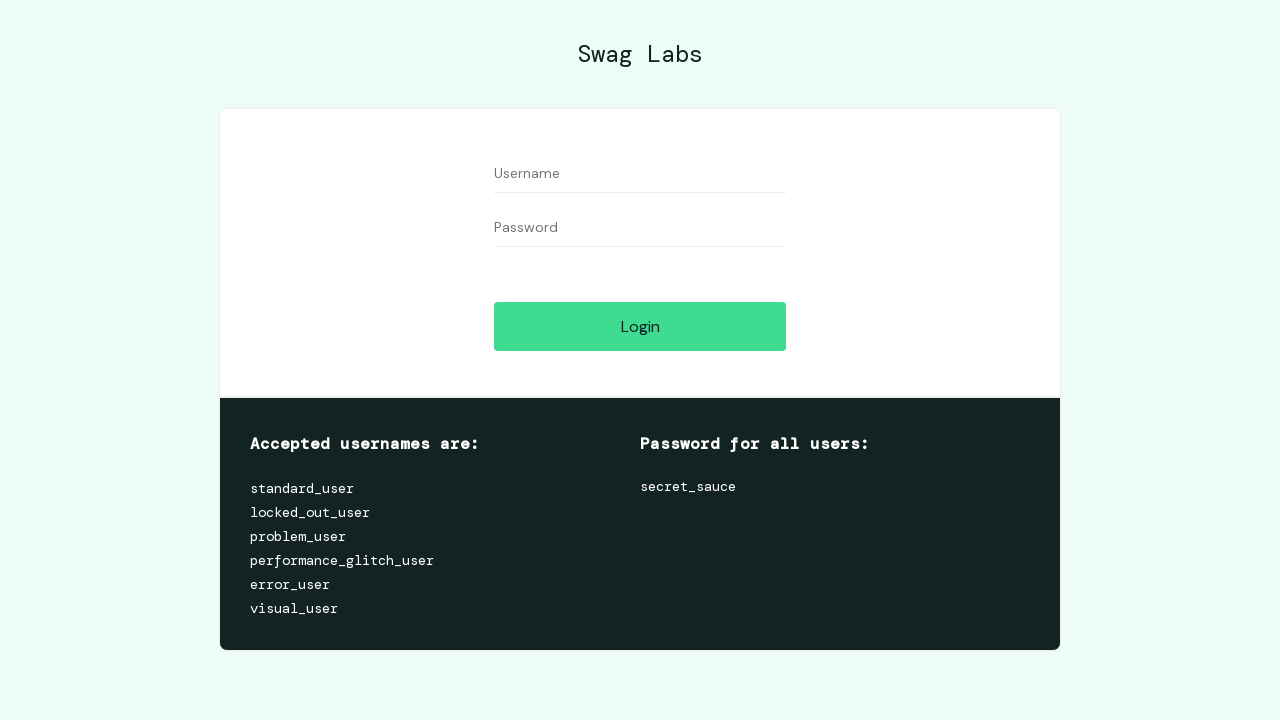

Clicked Login button without entering credentials at (640, 326) on #login-button
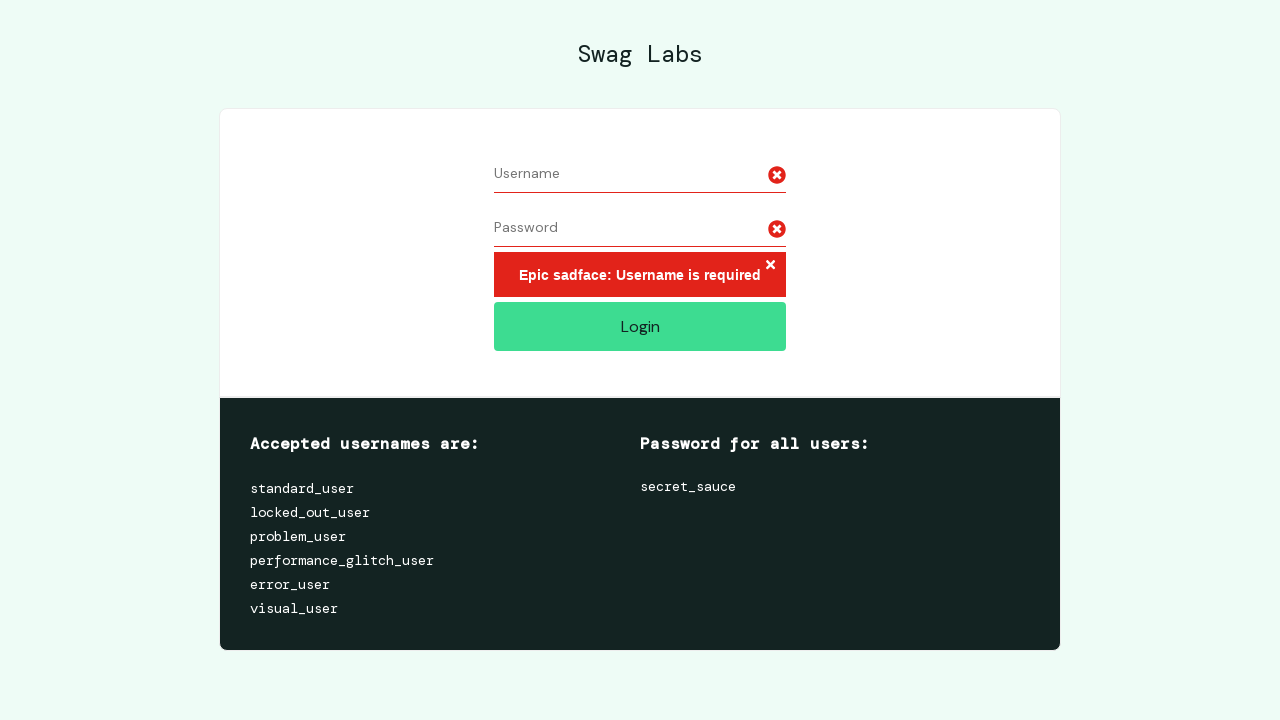

Error message element appeared on the page
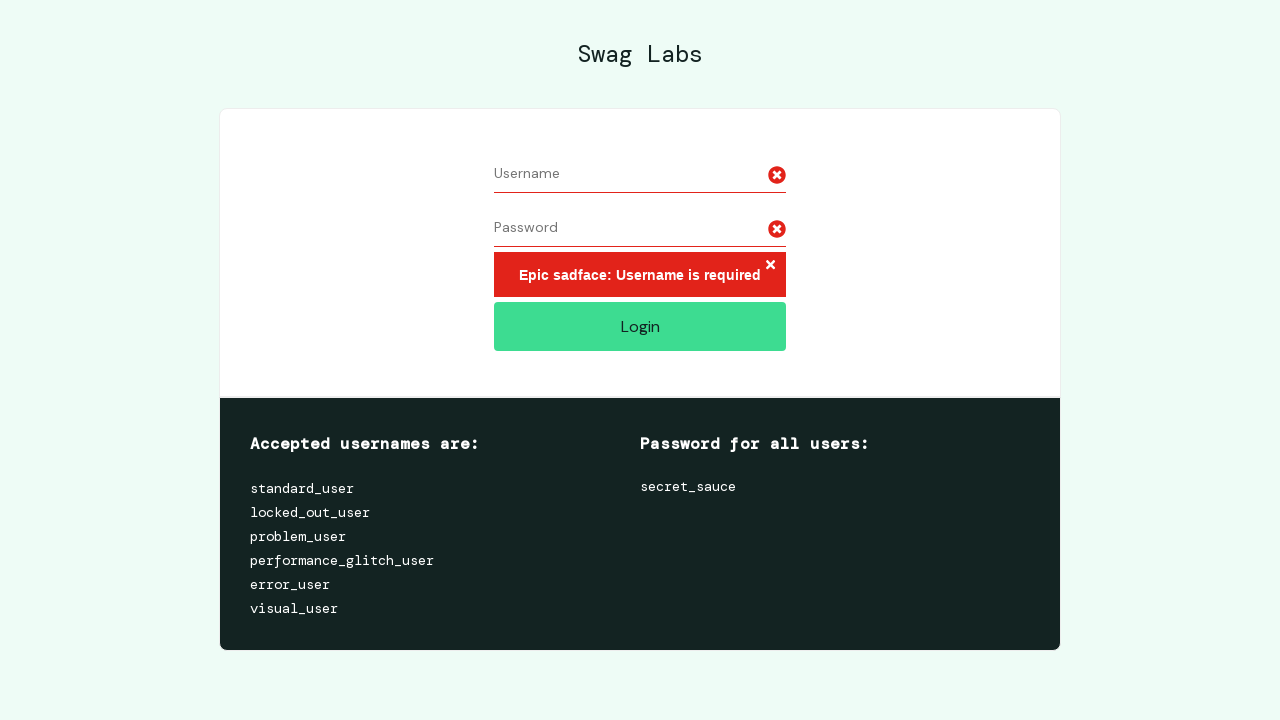

Located error message element
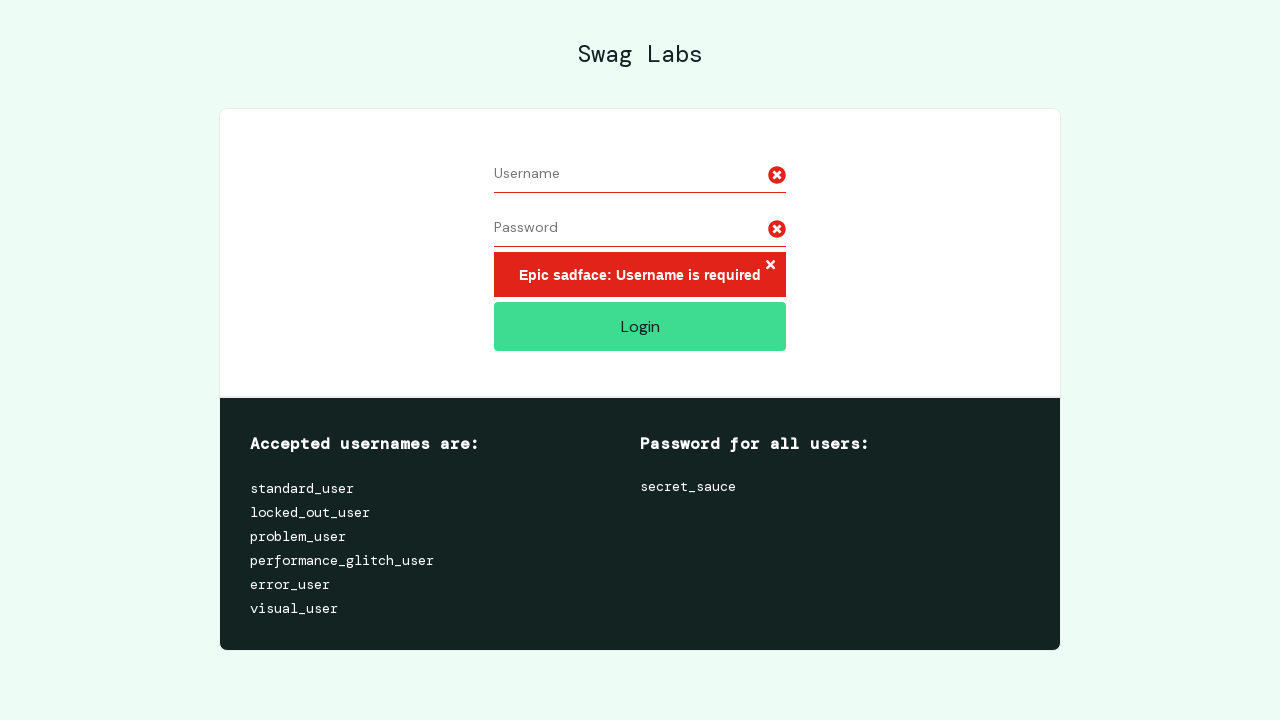

Verified 'Username is required' error message is displayed
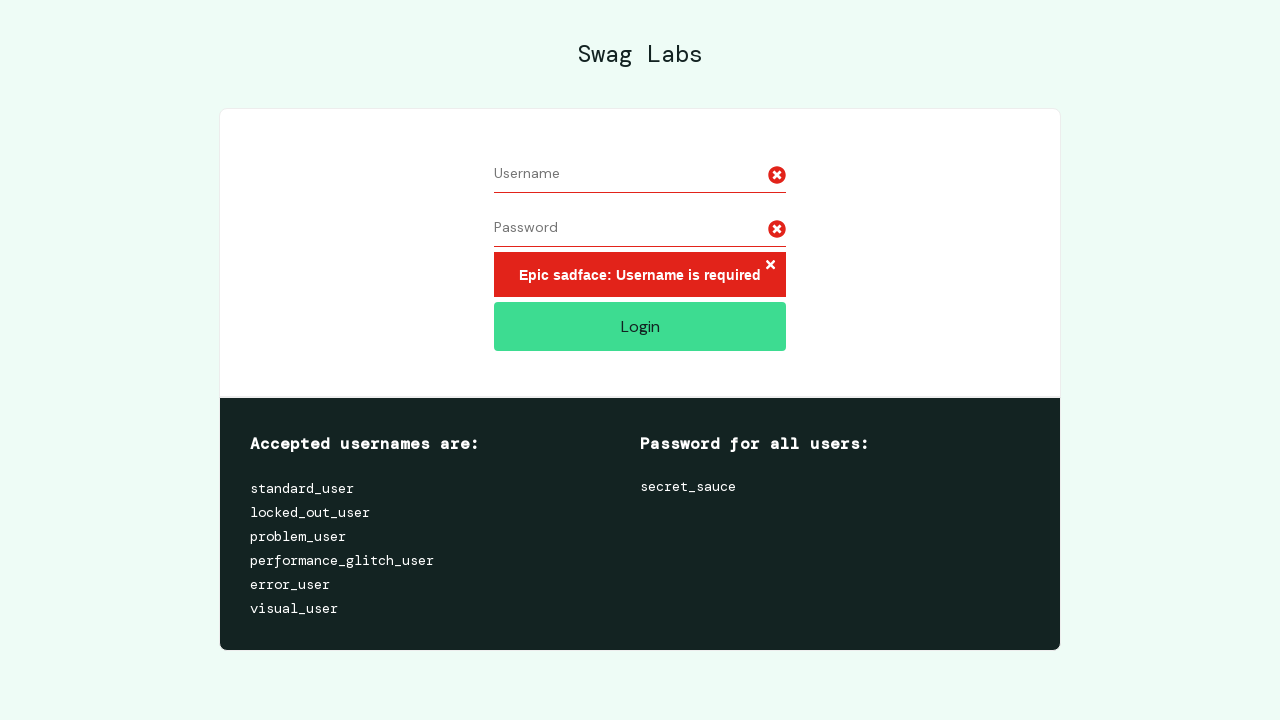

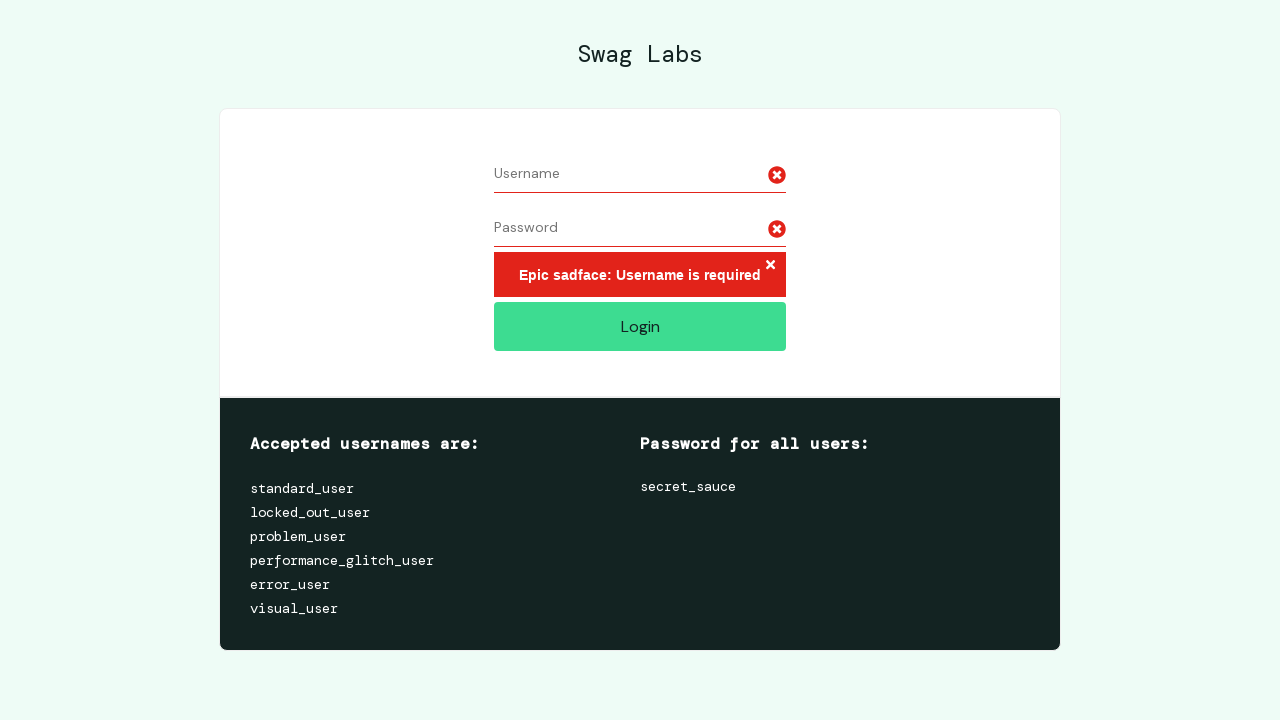